Navigates to an iFood restaurant page and verifies that menu sections and product cards load correctly, checking that product names, descriptions, and prices are displayed.

Starting URL: https://www.ifood.com.br/delivery/rio-de-janeiro-rj/cumbuca-catete/e2c3f587-3c83-4ea7-8418-a4b693caaaa4

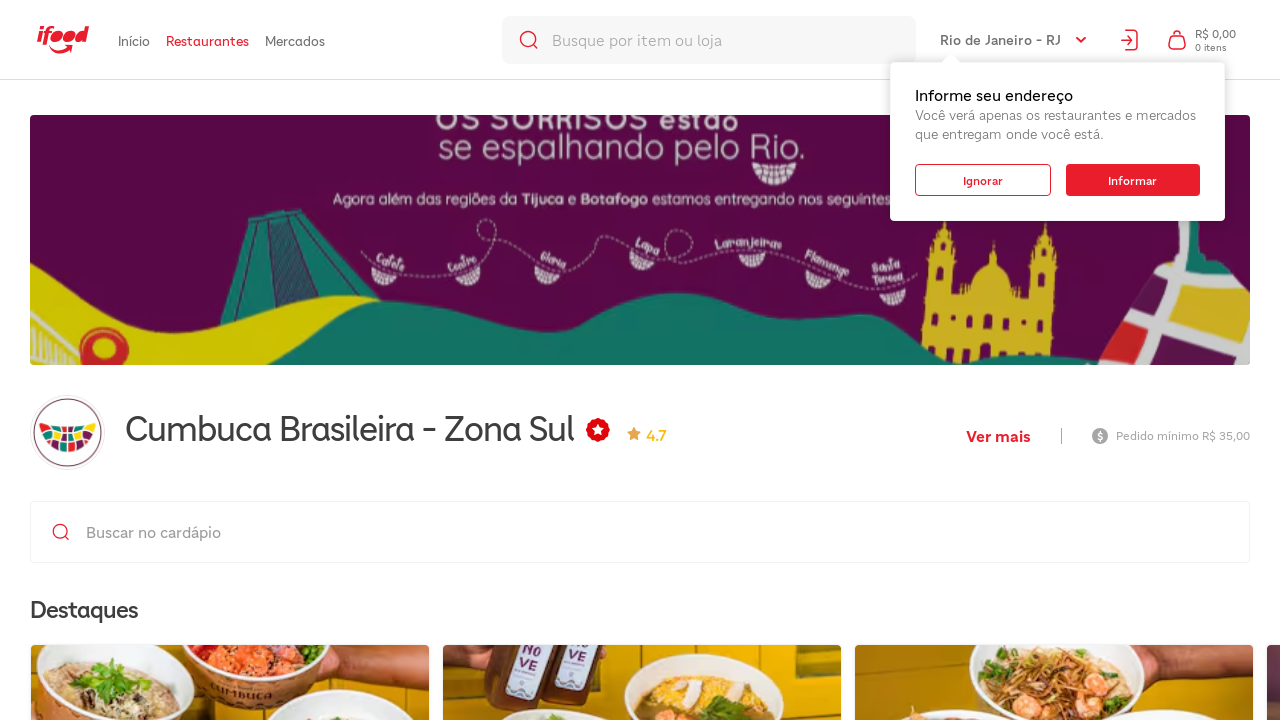

Waited for restaurant menu section titles to load
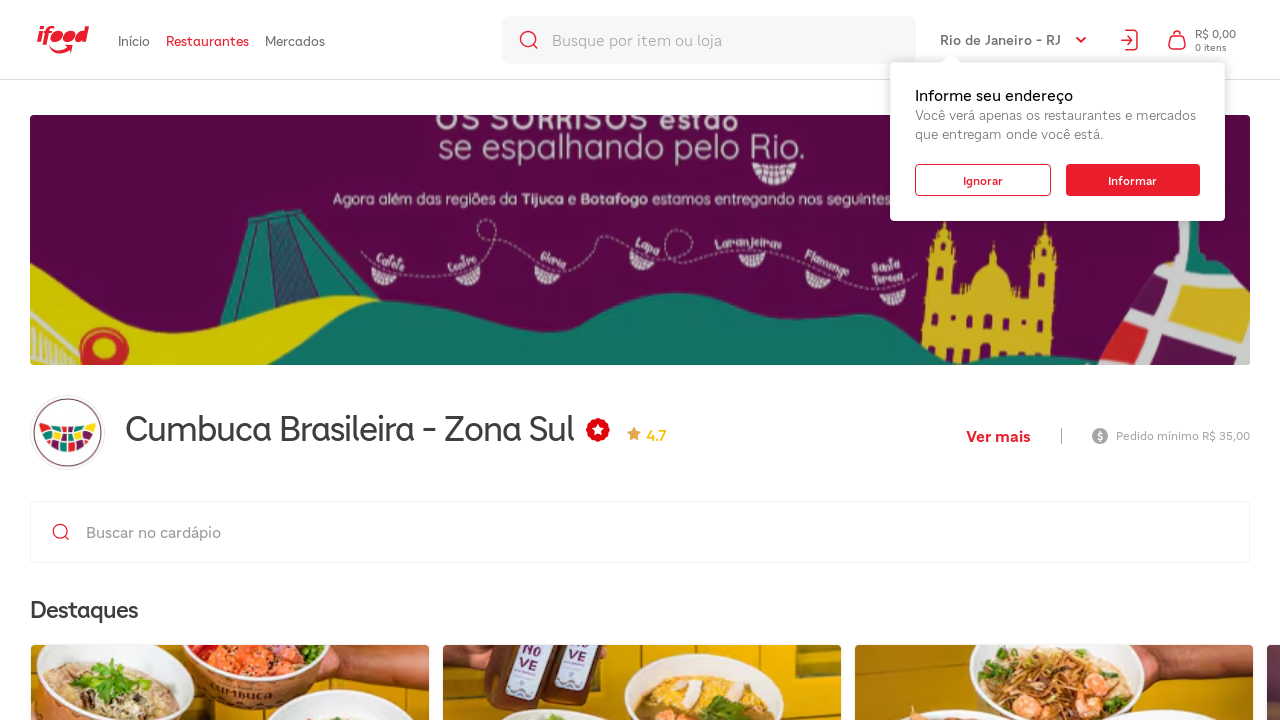

Waited for menu groups to be present on the page
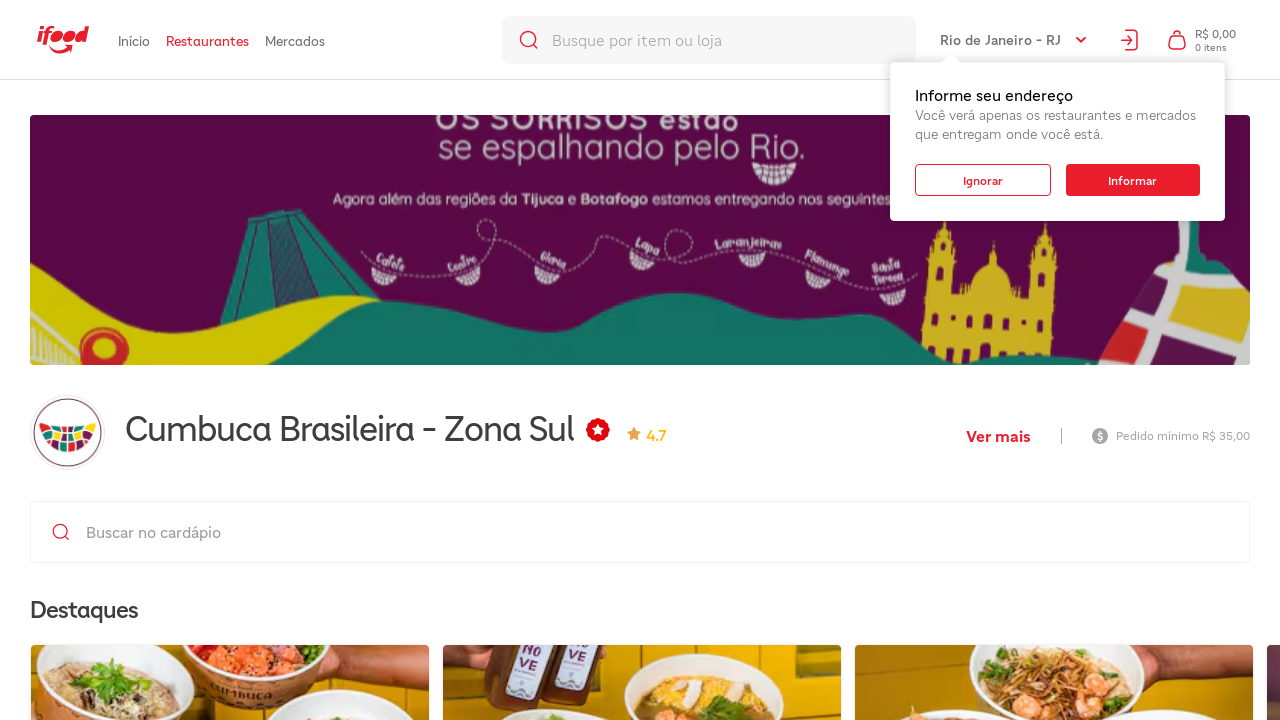

Verified that product cards loaded within menu sections
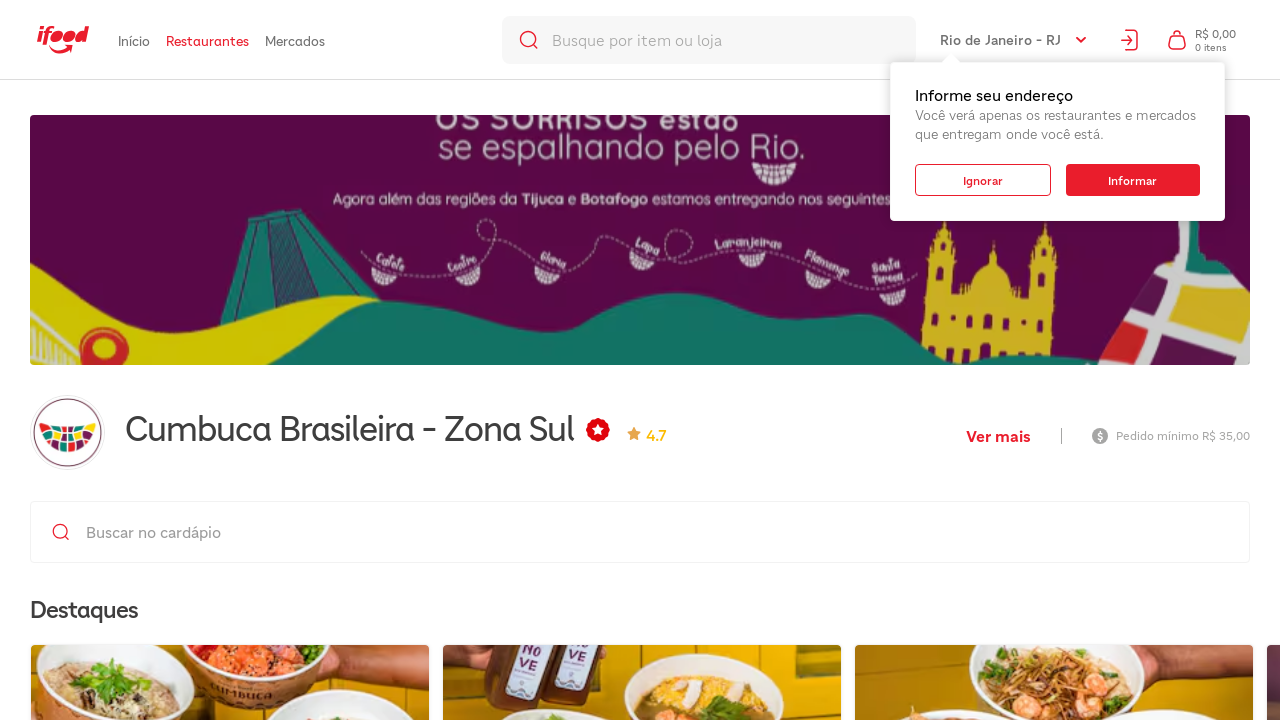

Verified that product descriptions are visible on dish cards
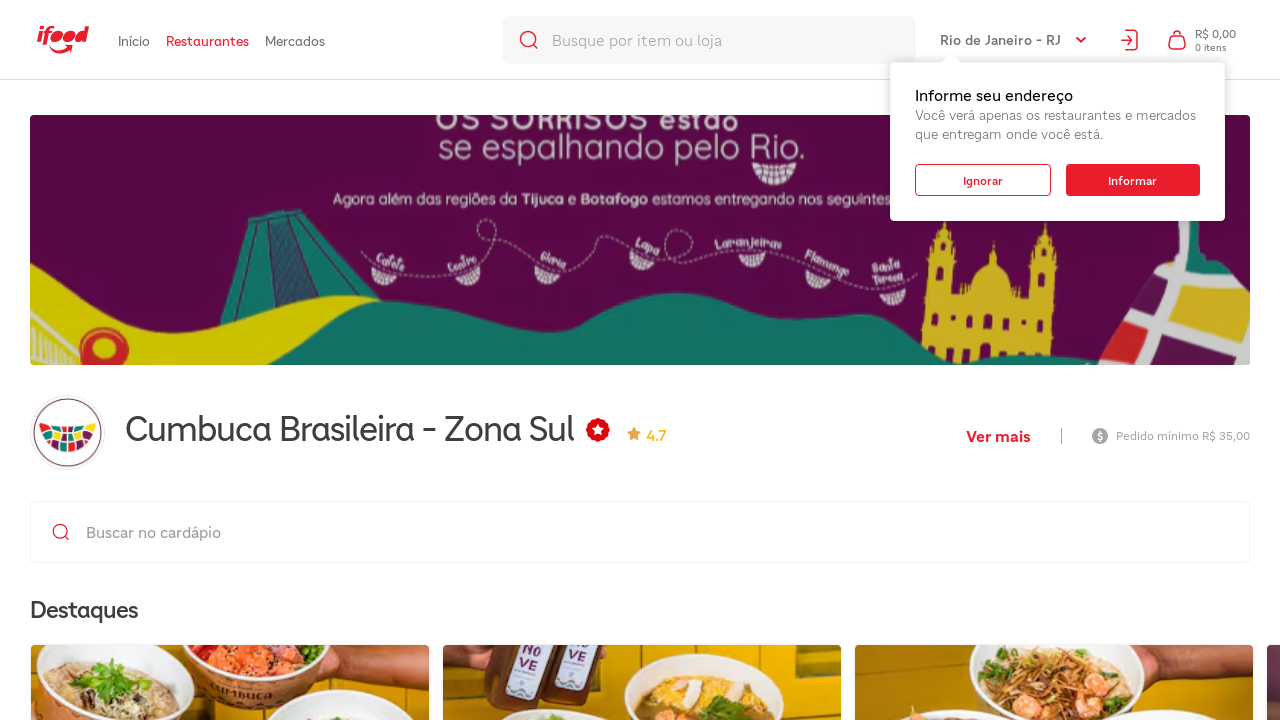

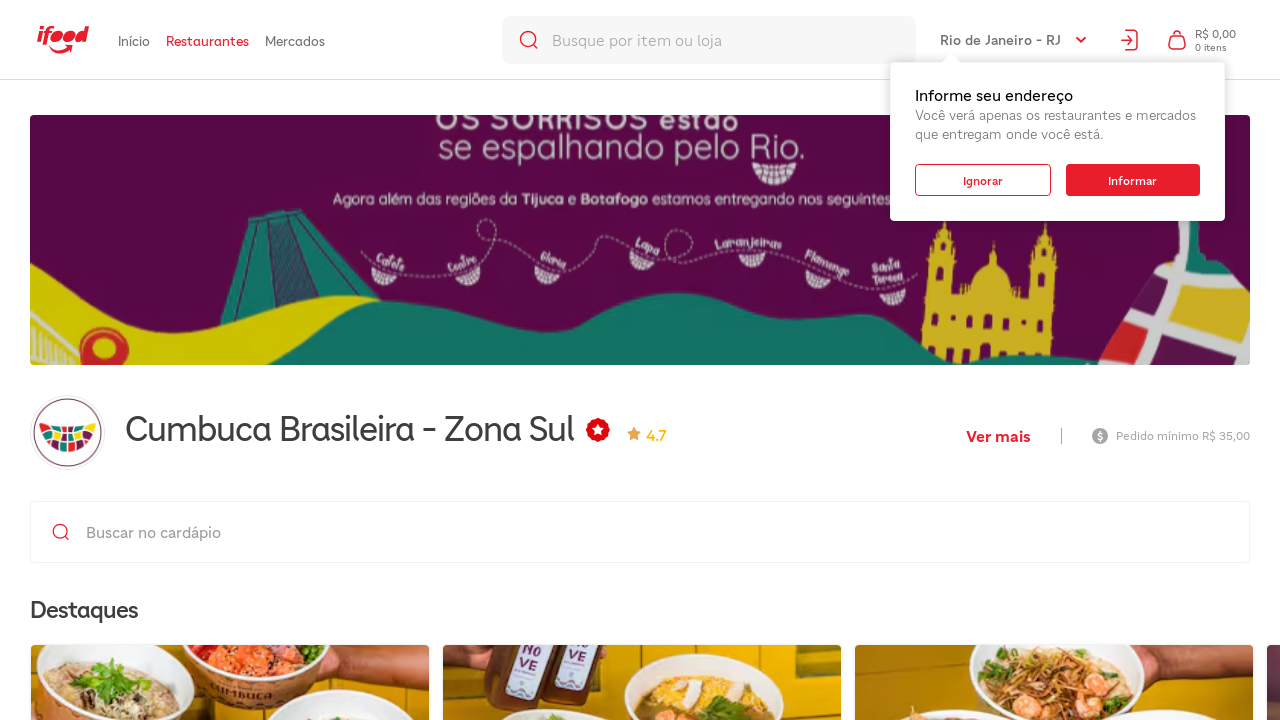